Tests that new todo items are appended to the bottom of the list and the counter displays correctly

Starting URL: https://demo.playwright.dev/todomvc

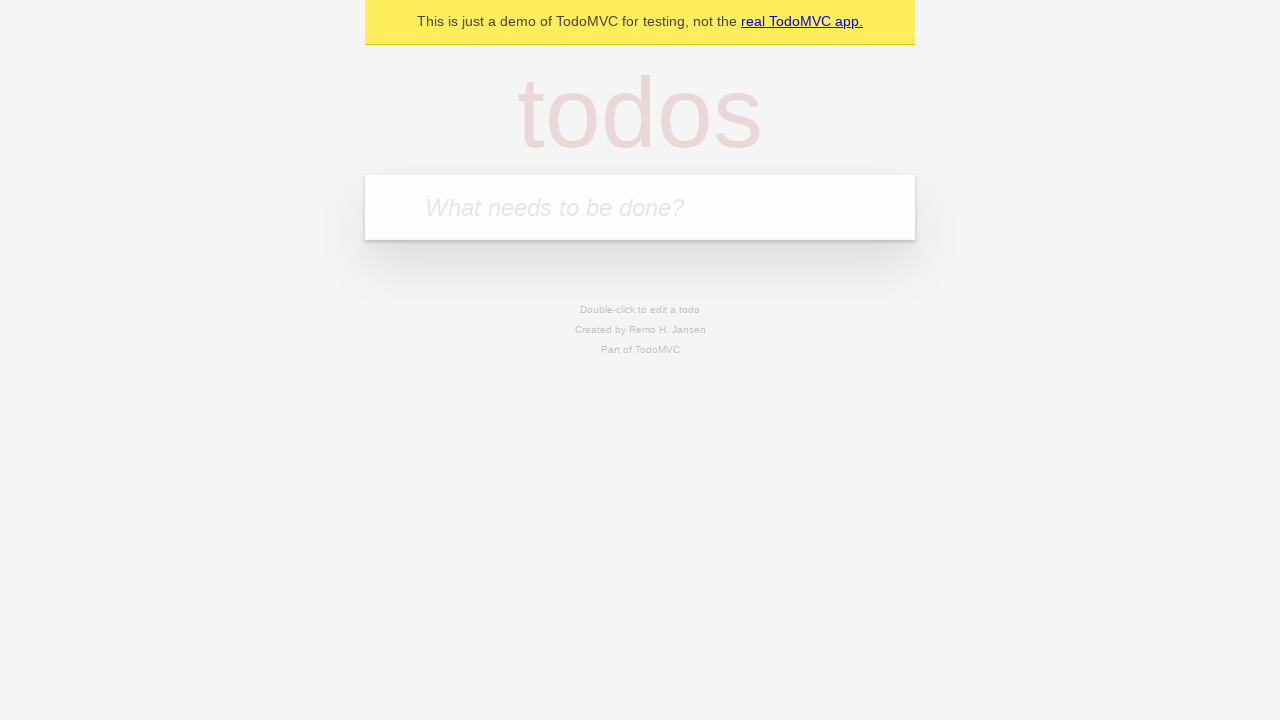

Filled todo input with 'buy some cheese' on internal:attr=[placeholder="What needs to be done?"i]
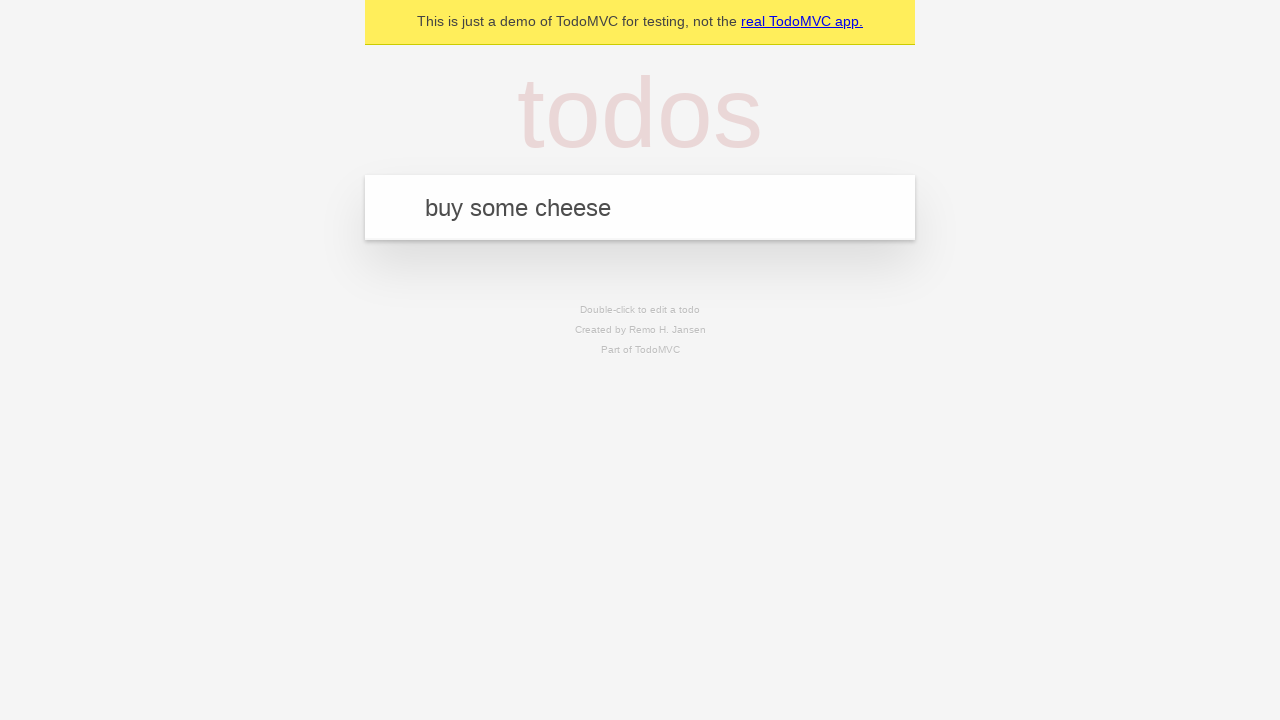

Pressed Enter to add first todo item on internal:attr=[placeholder="What needs to be done?"i]
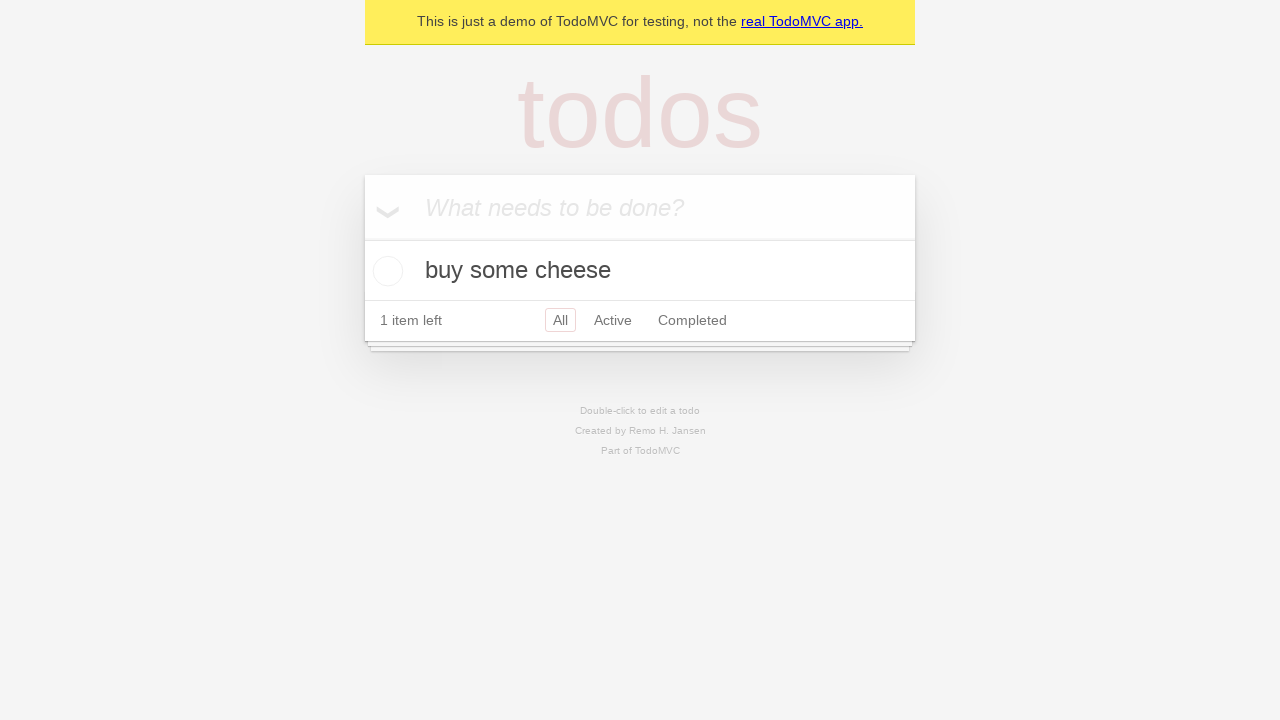

Filled todo input with 'feed the cat' on internal:attr=[placeholder="What needs to be done?"i]
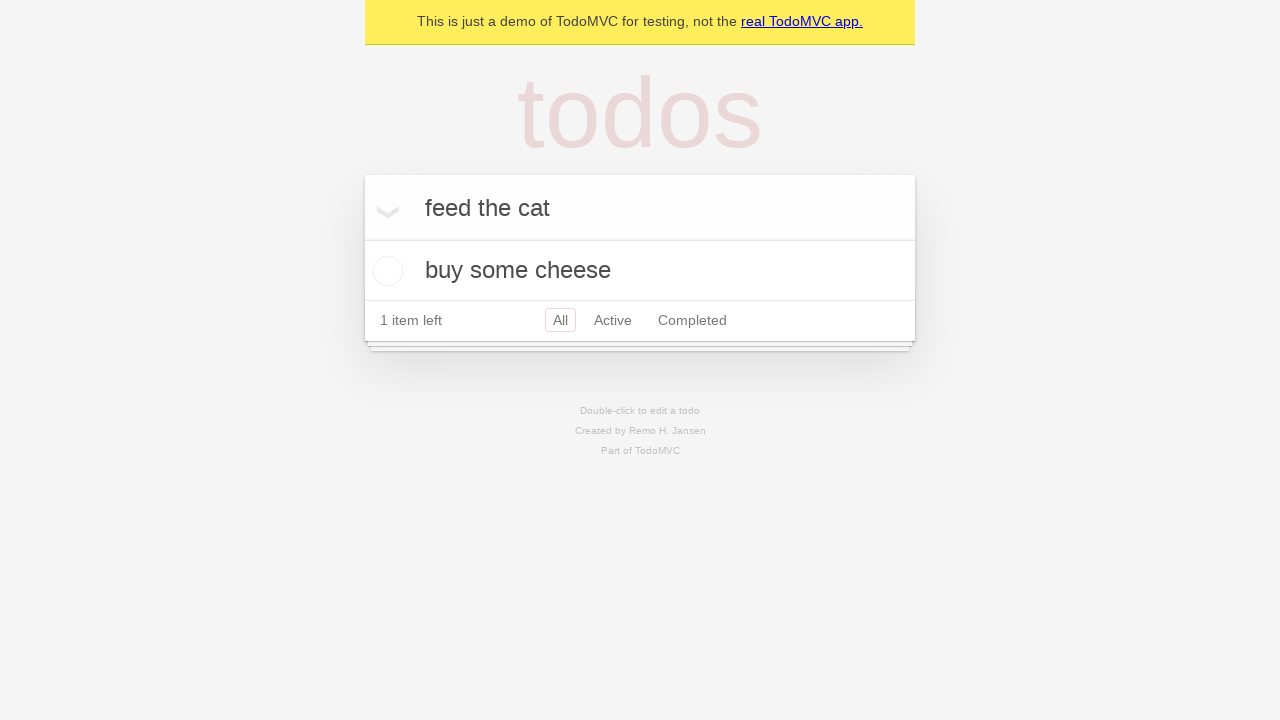

Pressed Enter to add second todo item on internal:attr=[placeholder="What needs to be done?"i]
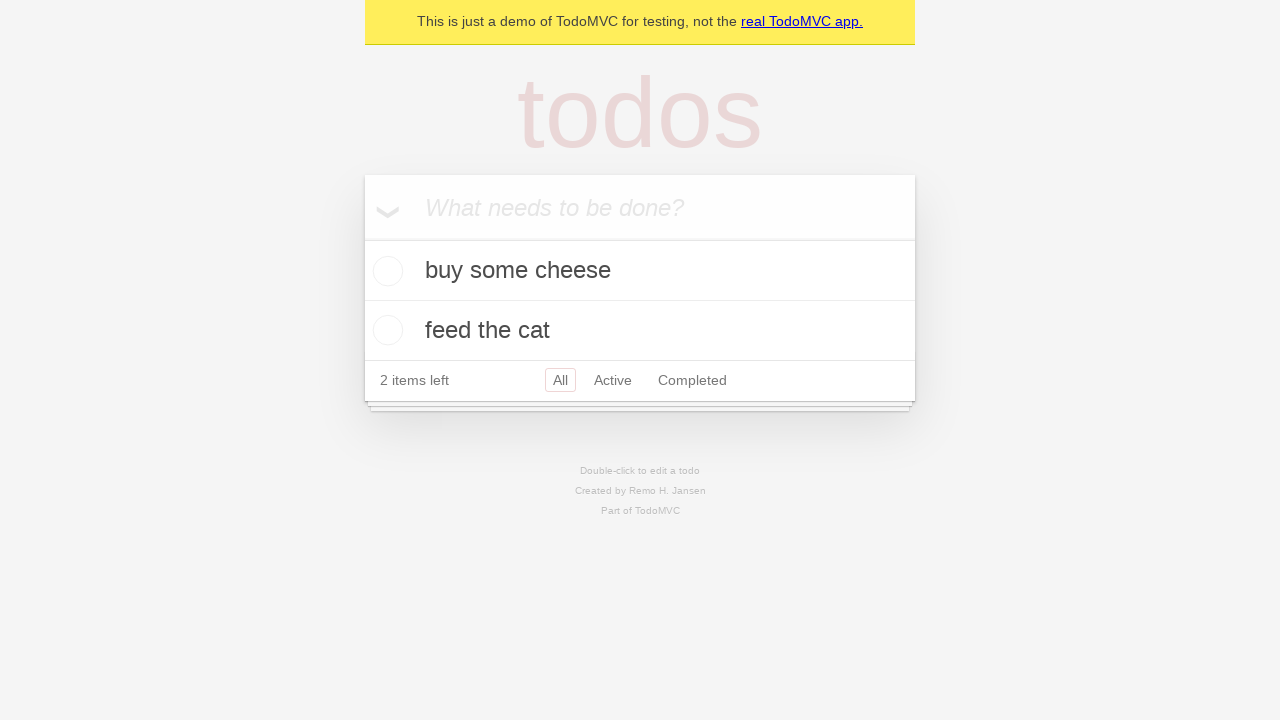

Filled todo input with 'book a doctors appointment' on internal:attr=[placeholder="What needs to be done?"i]
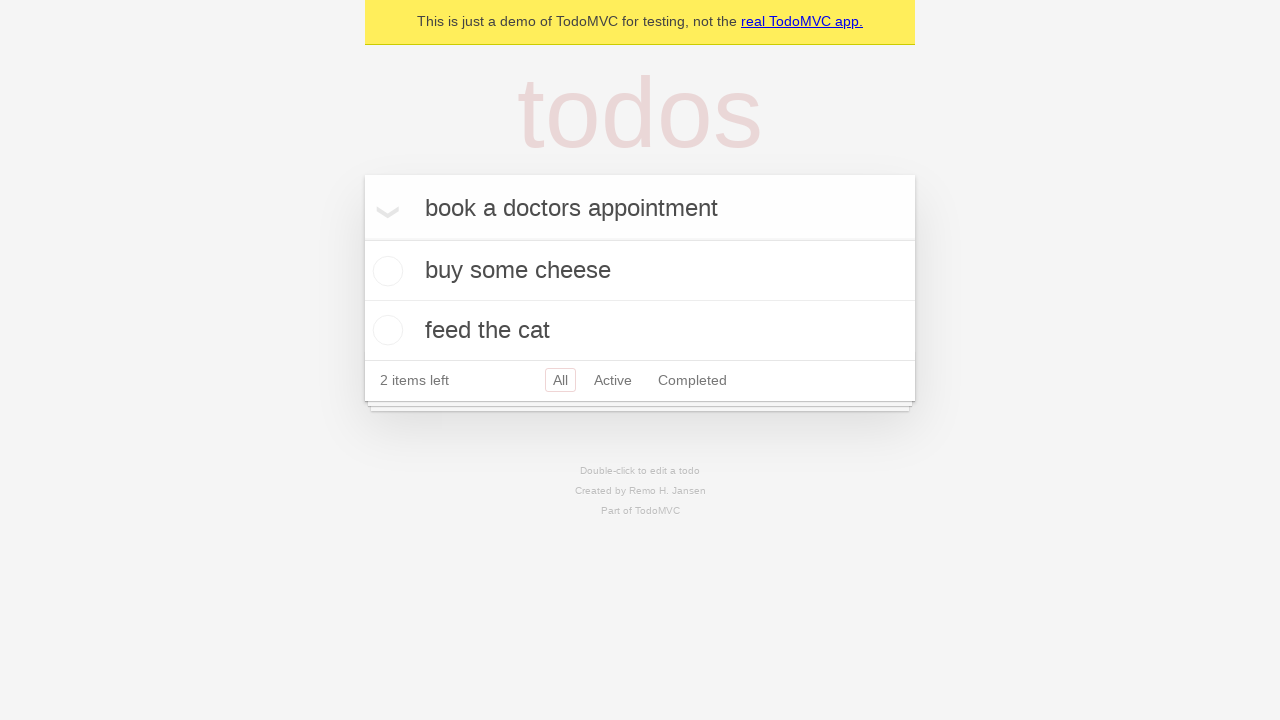

Pressed Enter to add third todo item on internal:attr=[placeholder="What needs to be done?"i]
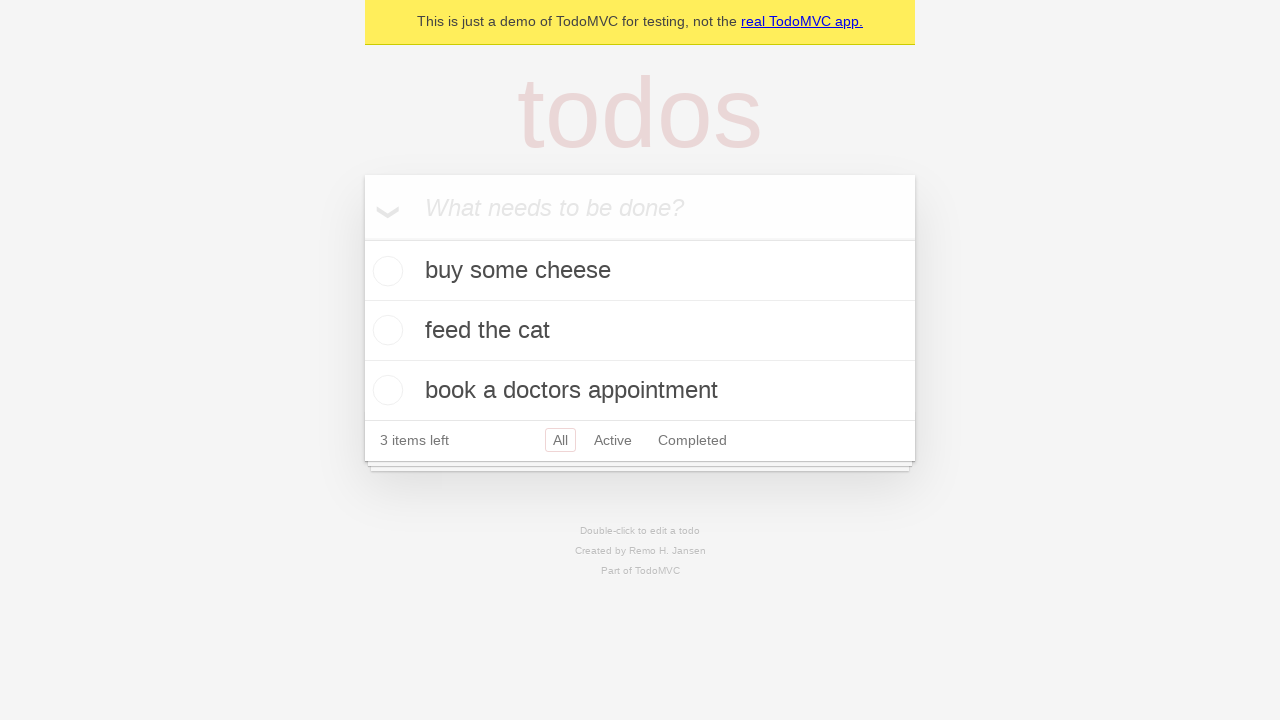

Verified that all 3 items are displayed with counter showing '3 items left'
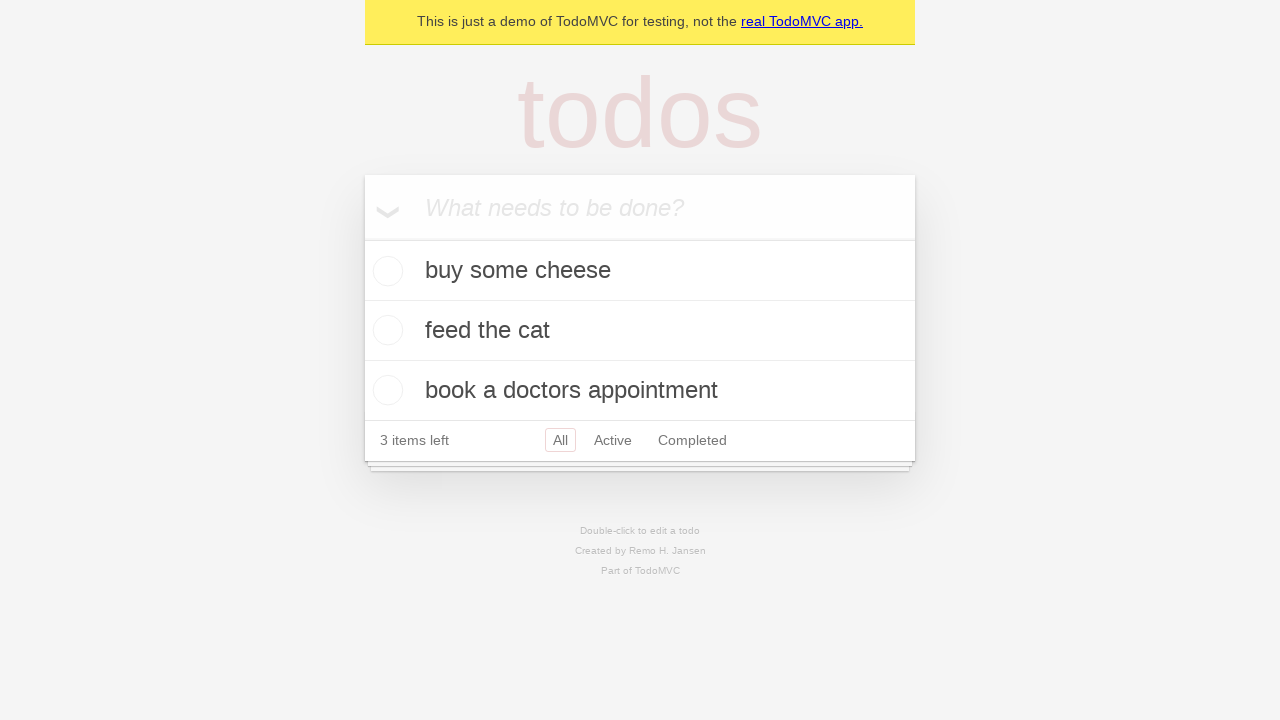

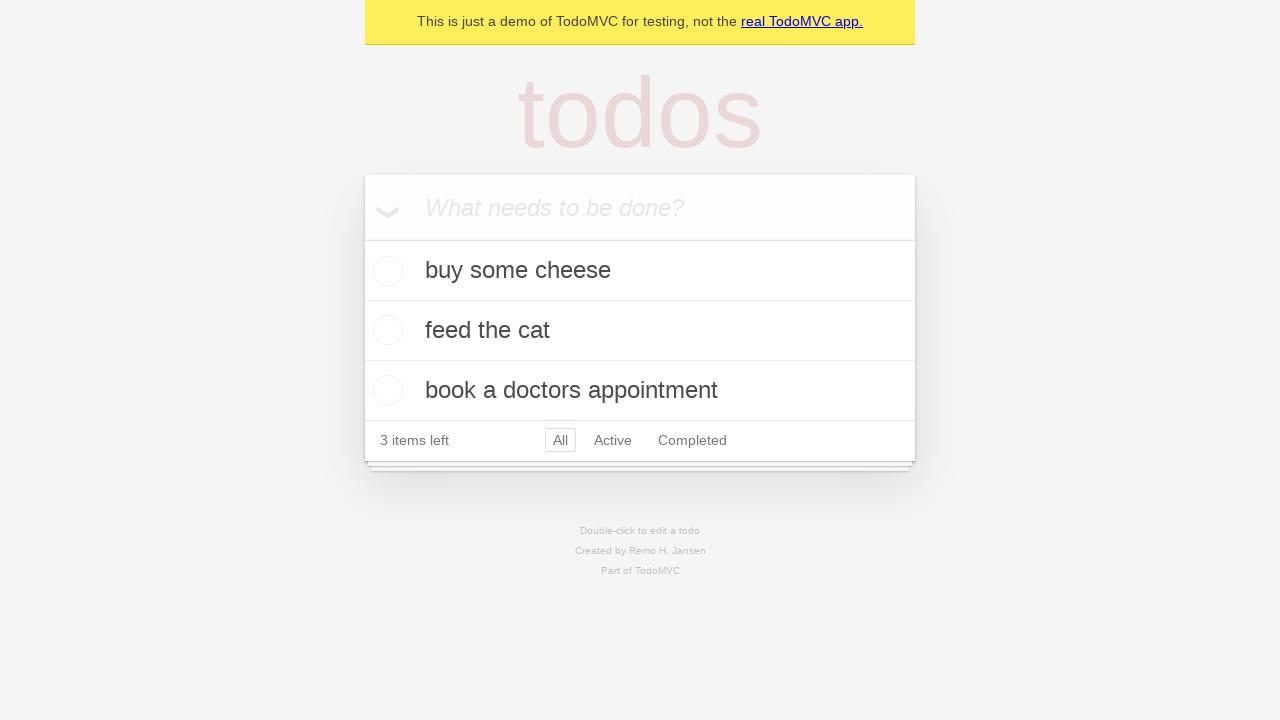